Tests drag and drop functionality by dragging a source element onto a target droppable area on the jQuery UI demo page

Starting URL: https://jqueryui.com/resources/demos/droppable/default.html

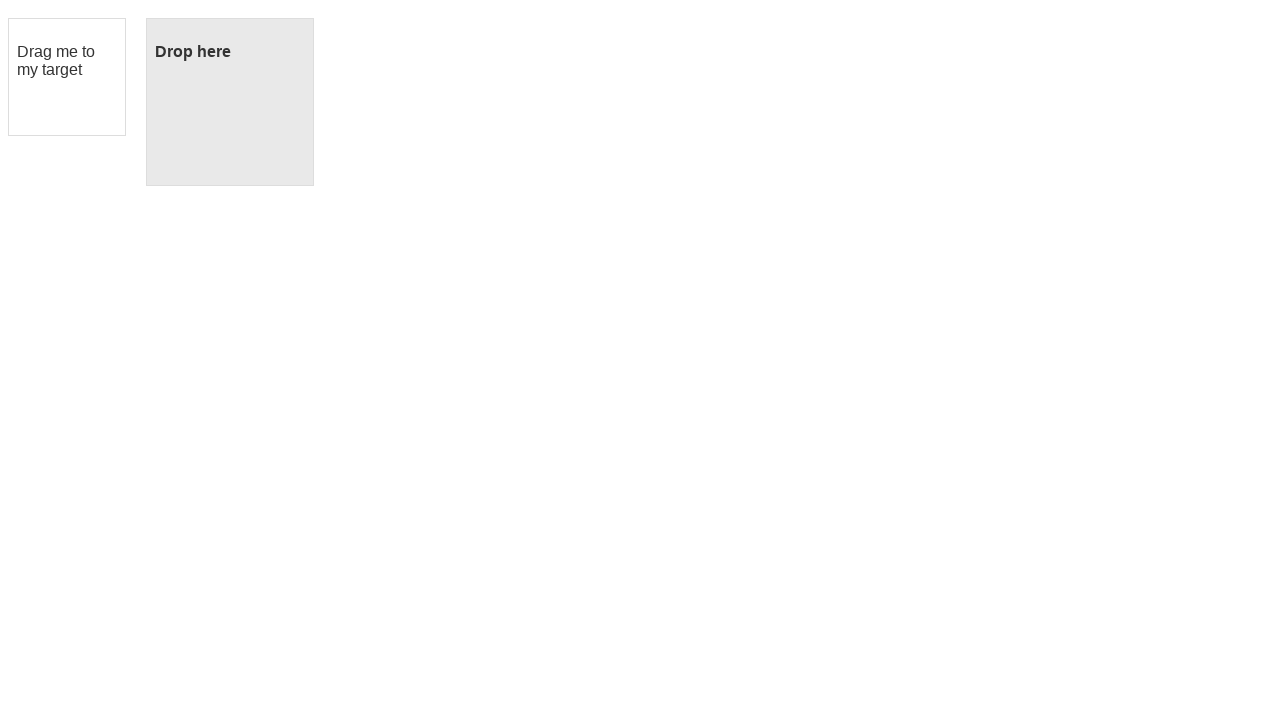

Located the draggable source element
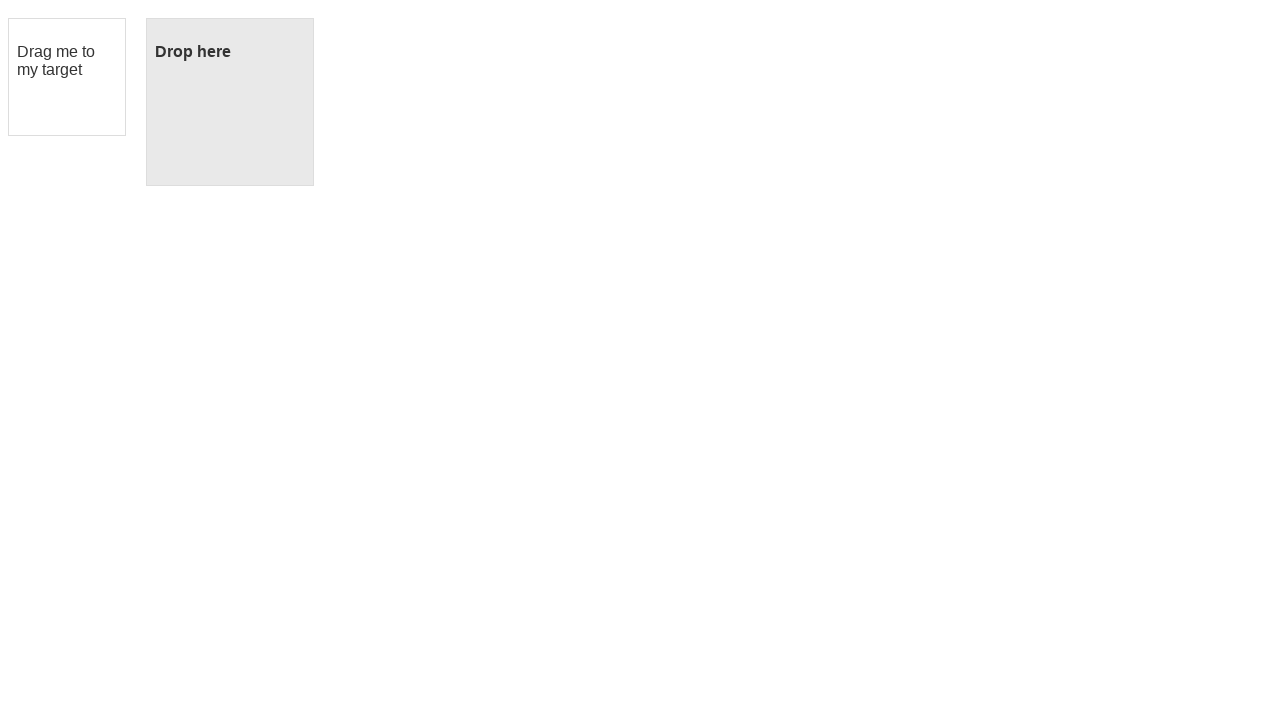

Located the droppable target element
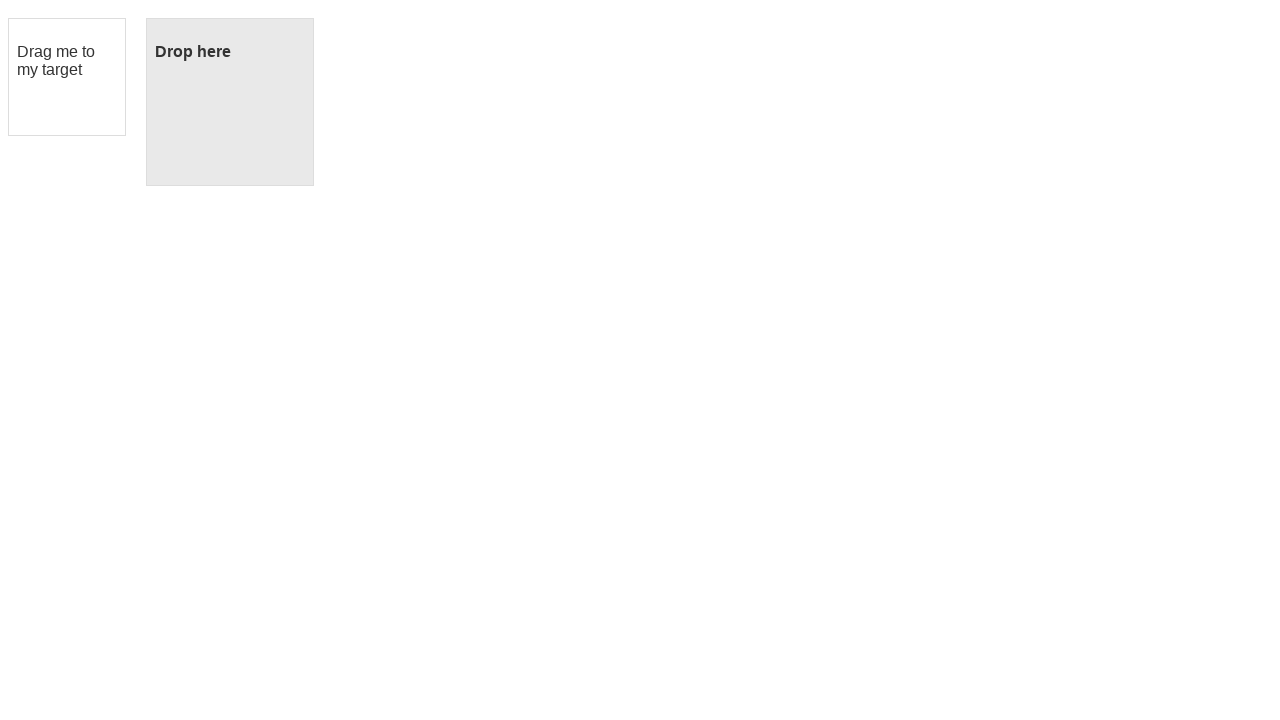

Dragged source element onto target droppable area at (230, 102)
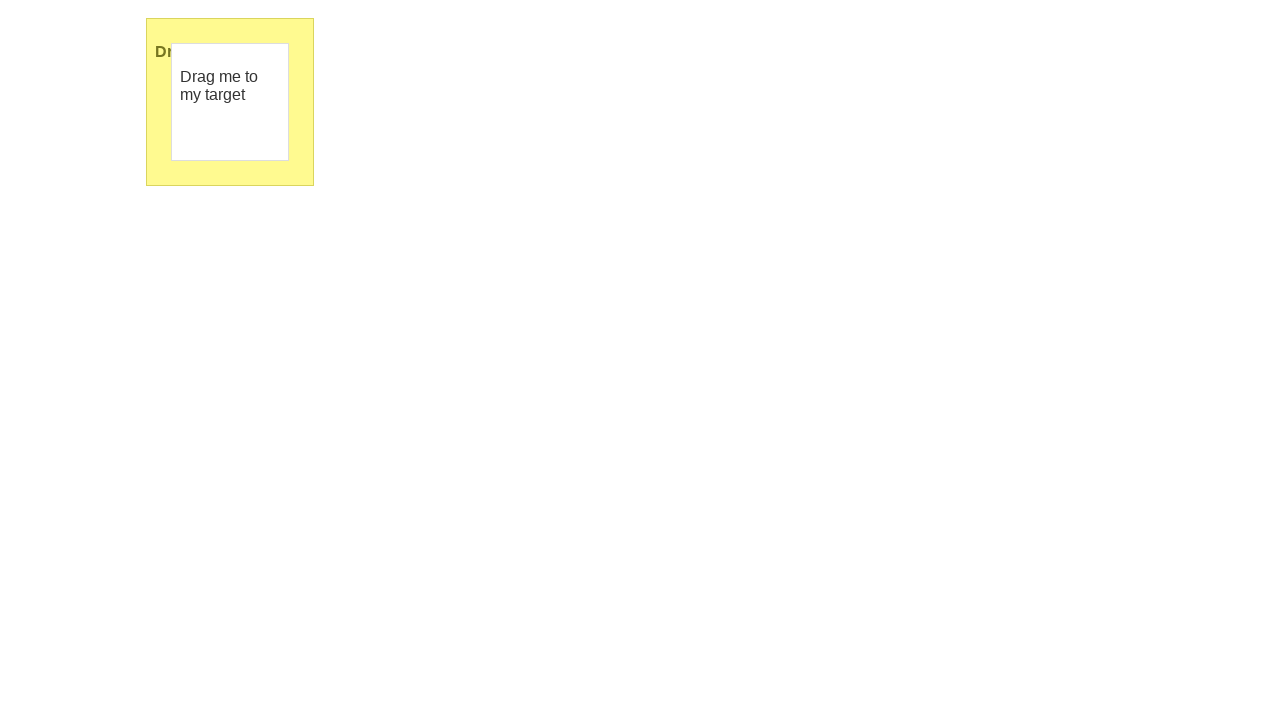

Verified drop was successful - target text changed to 'Dropped!'
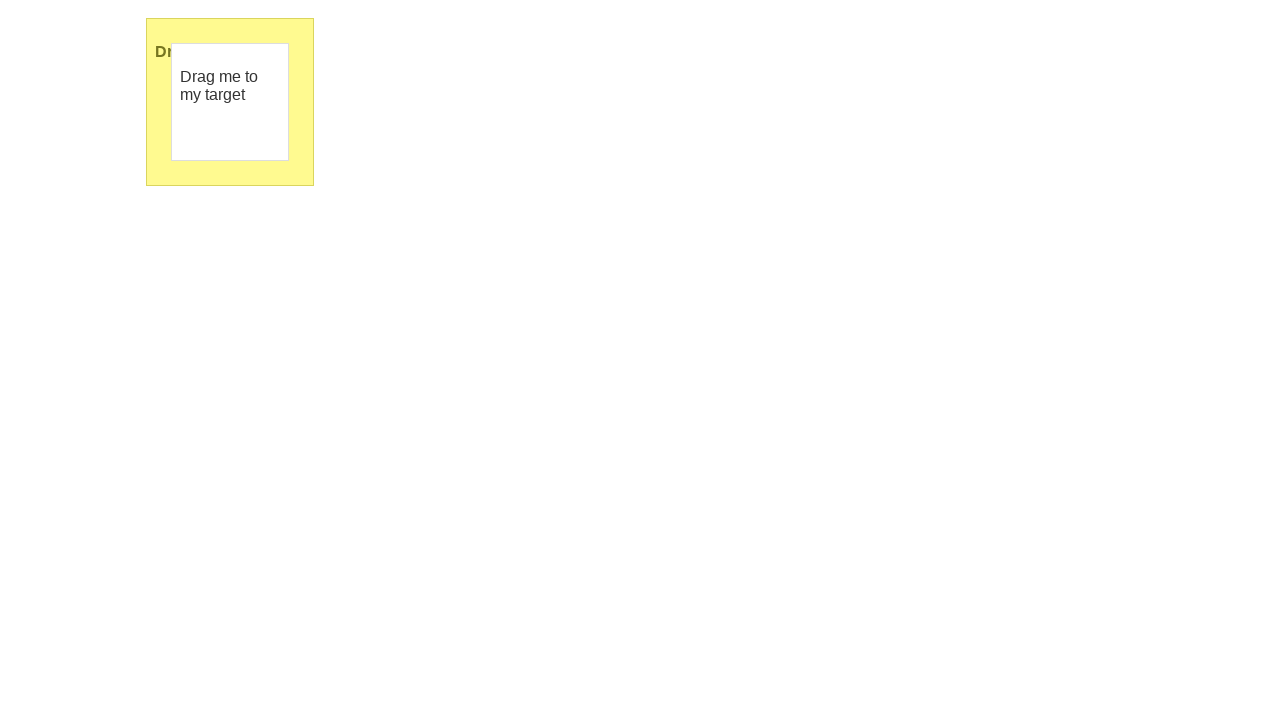

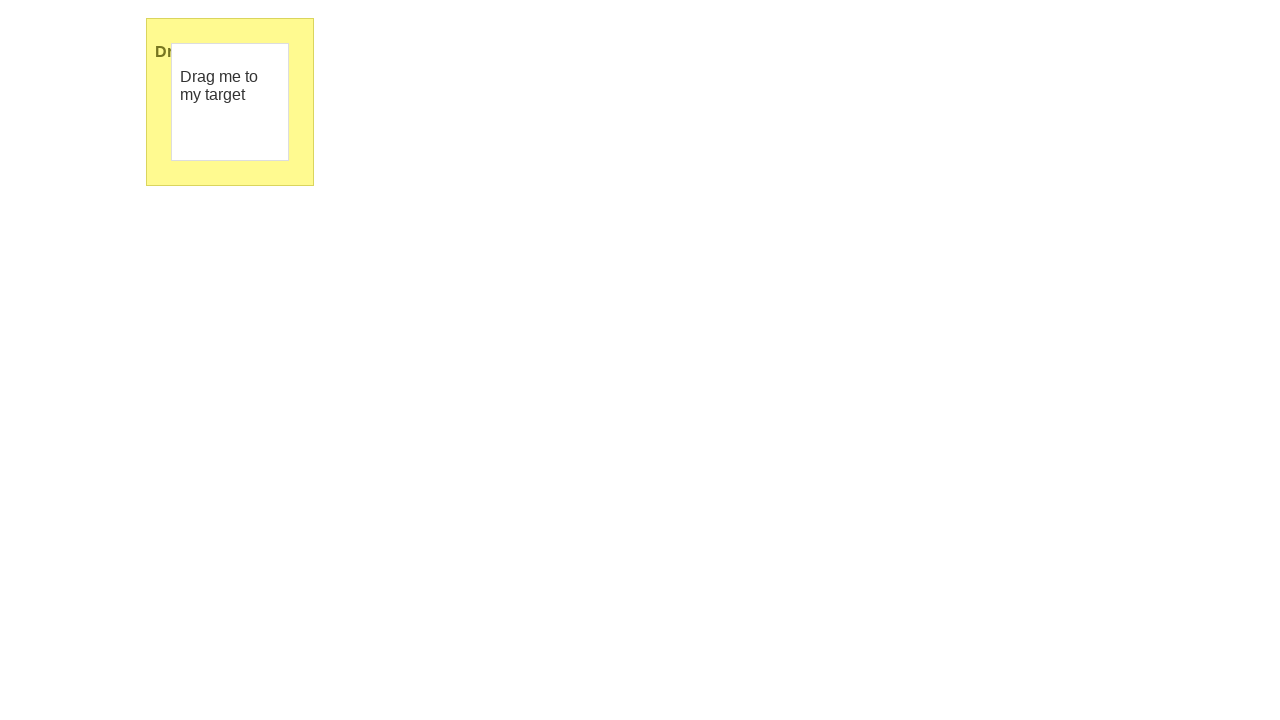